Tests scroll functionality by scrolling to a specific element on the page

Starting URL: https://the-internet.herokuapp.com/

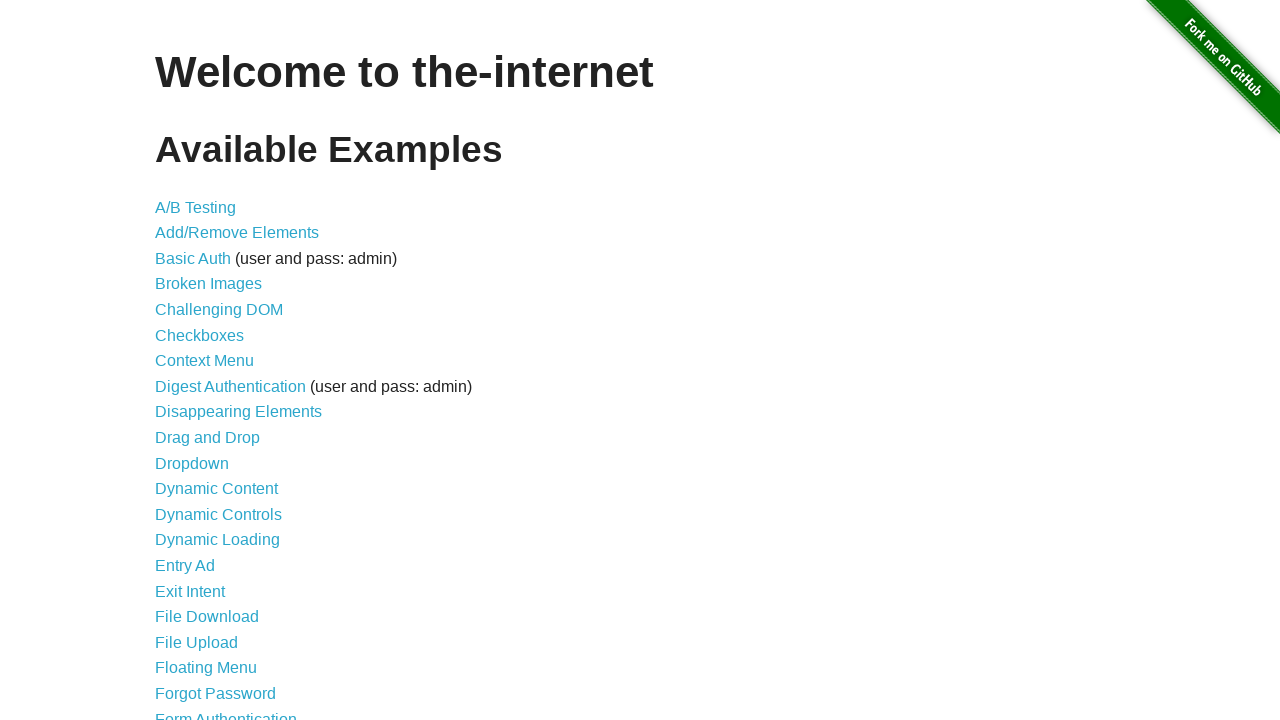

Waited for WYSIWYG Editor link to load
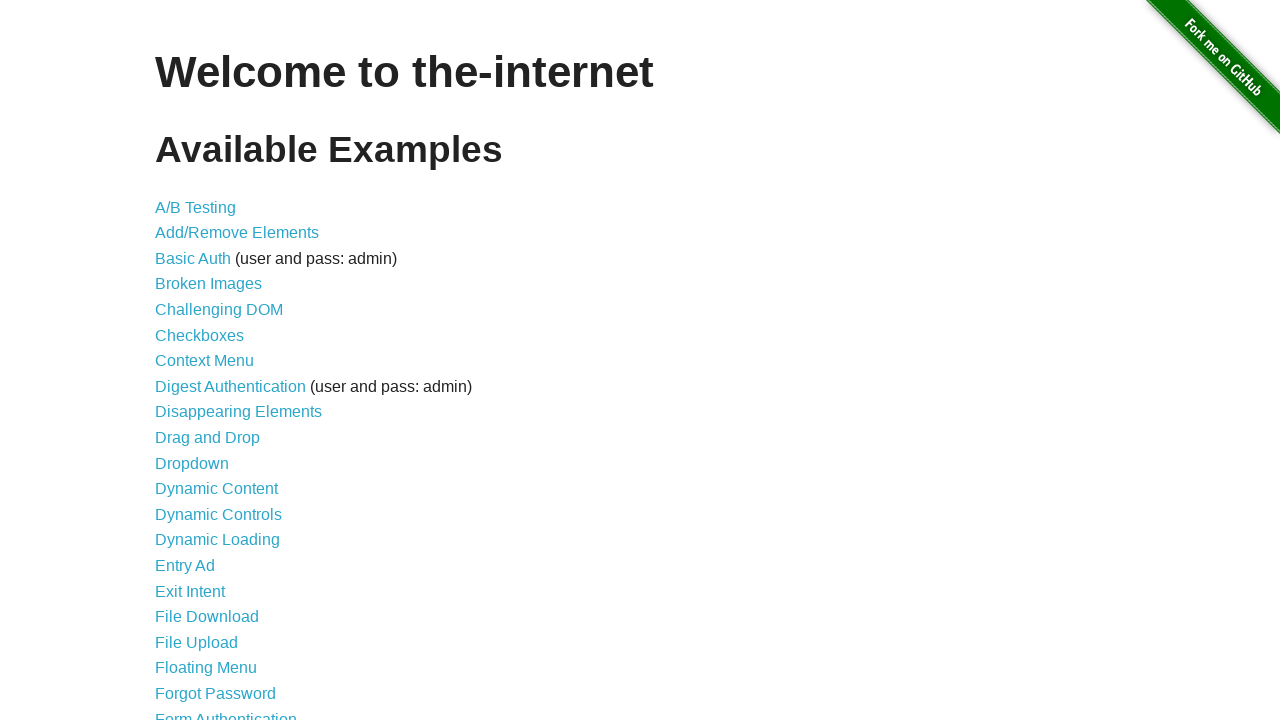

Scrolled to WYSIWYG Editor element
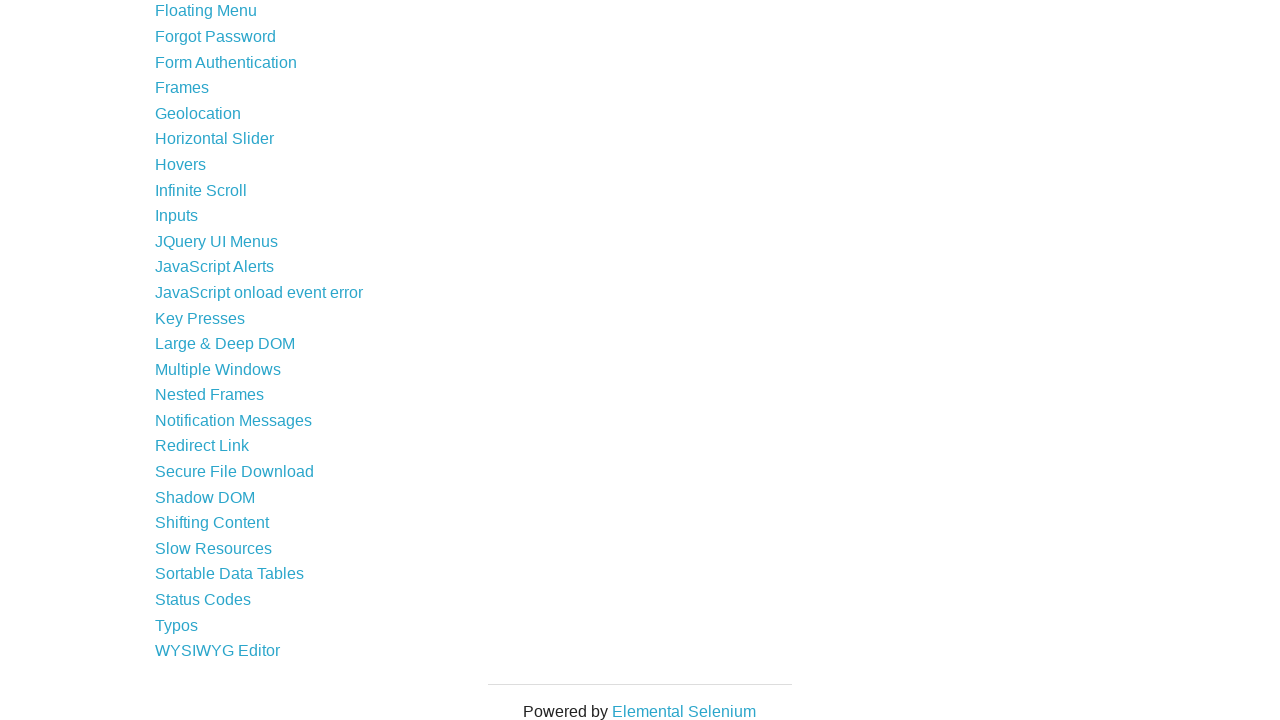

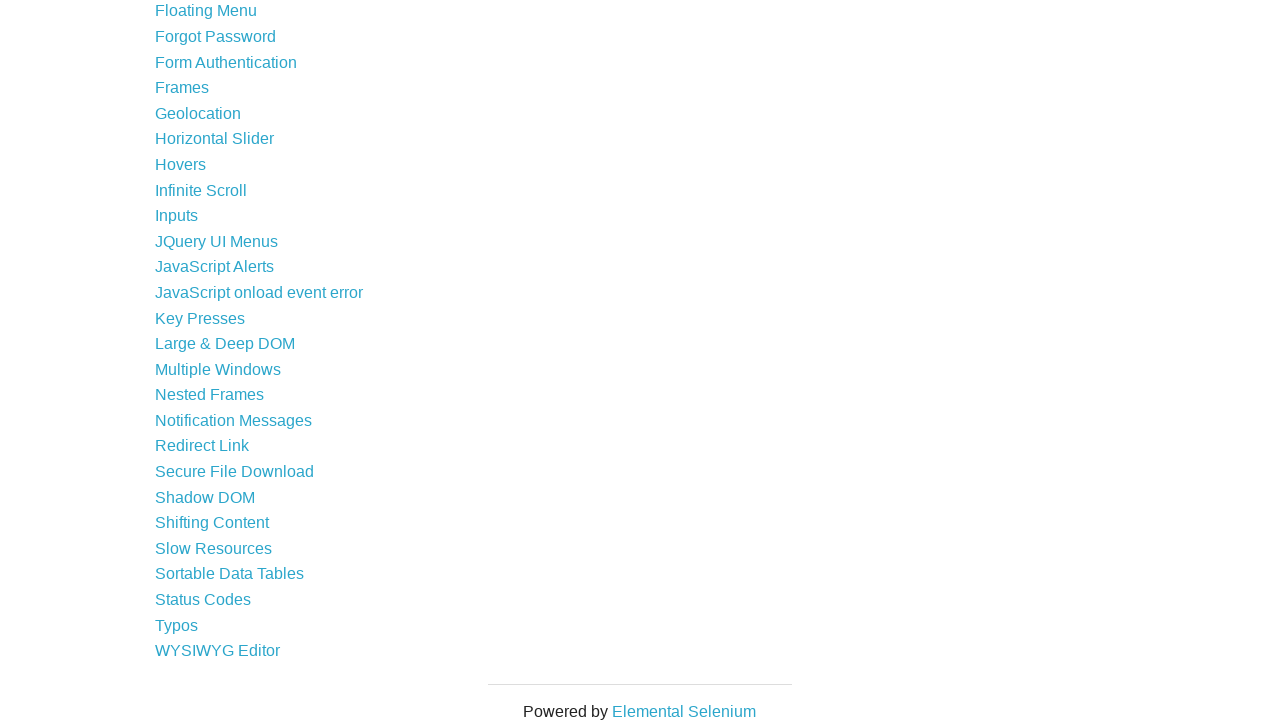